Navigates to the pathways list page and waits for content to load

Starting URL: https://hedgehog.cloud/learn/pathways

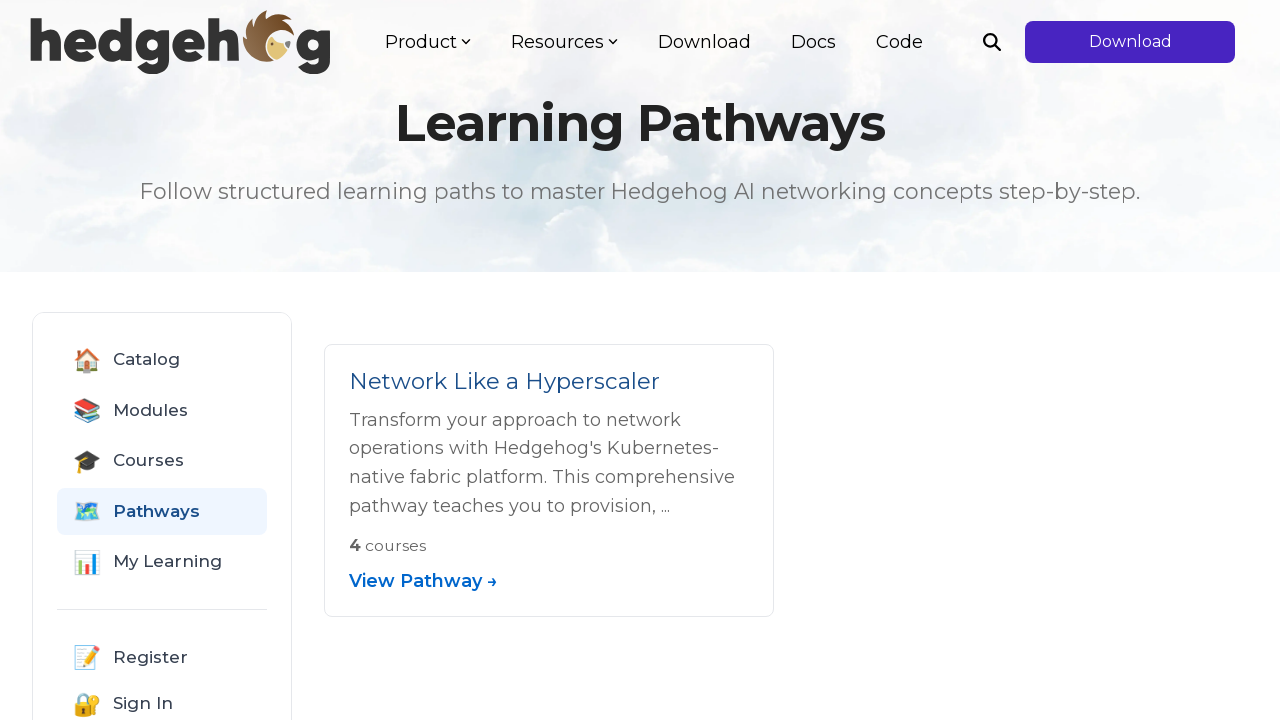

Set viewport size to 1366x900
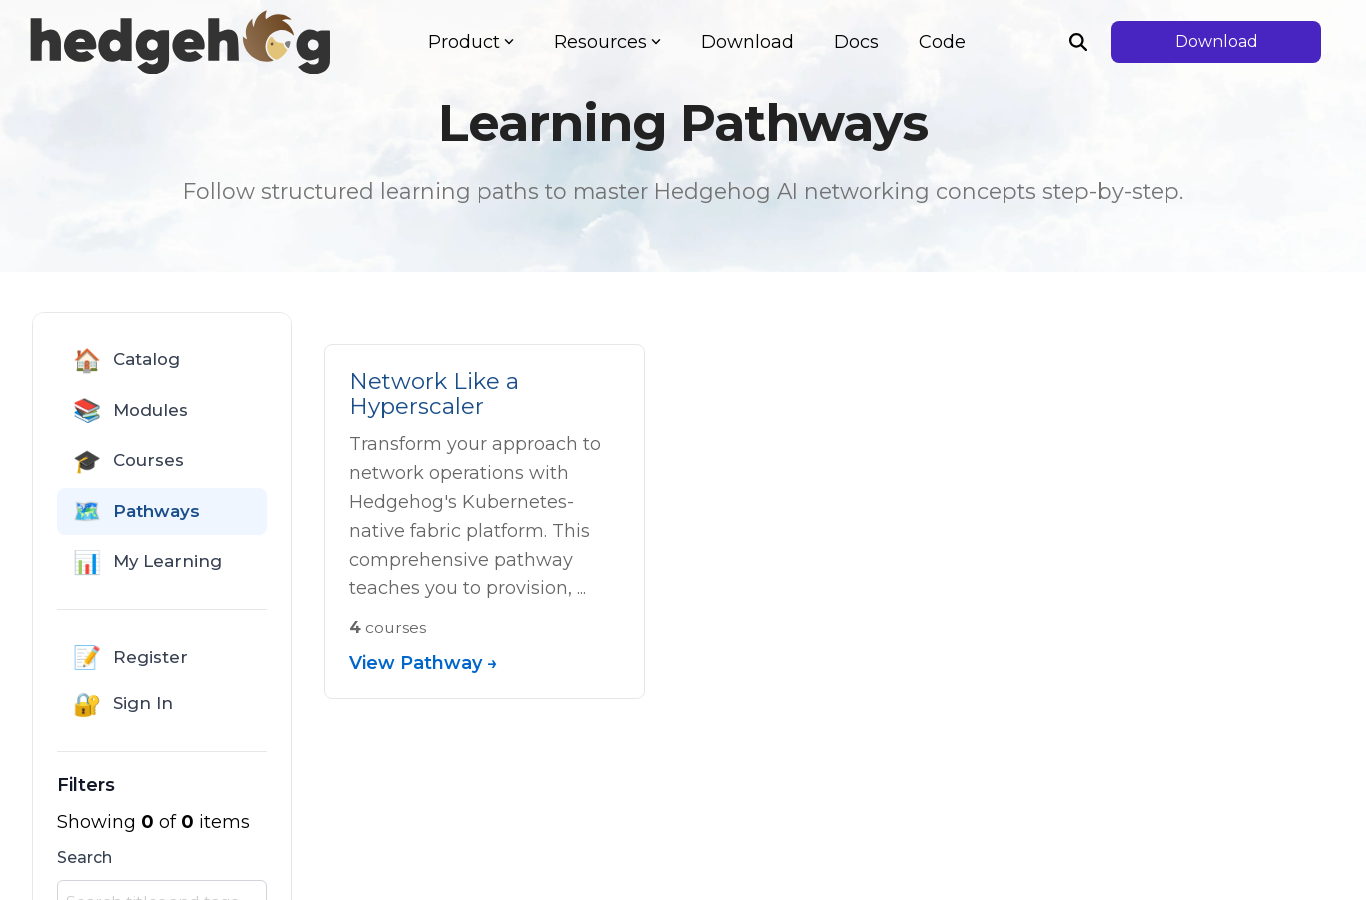

Pathways list page content loaded
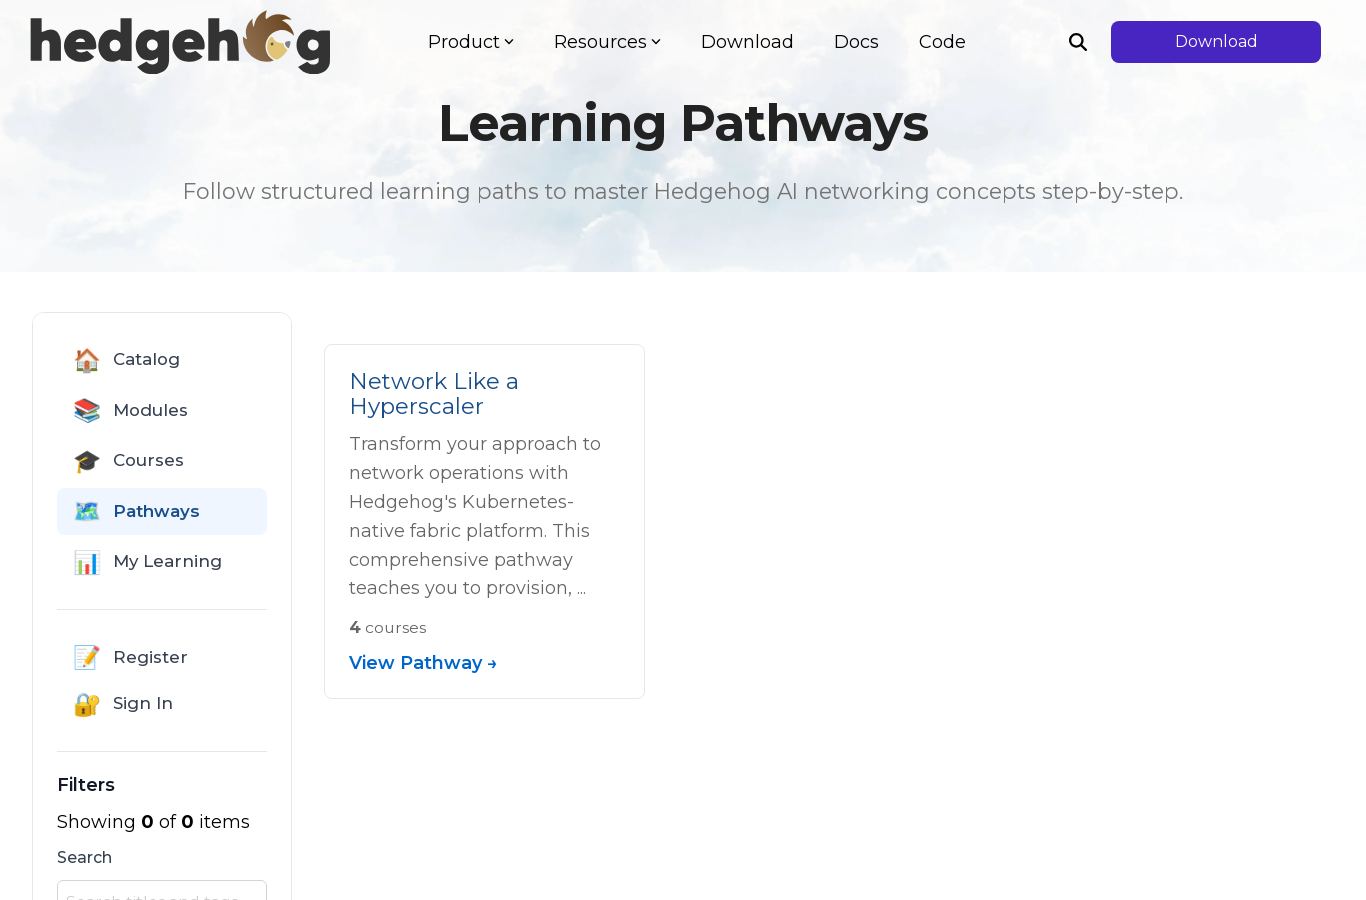

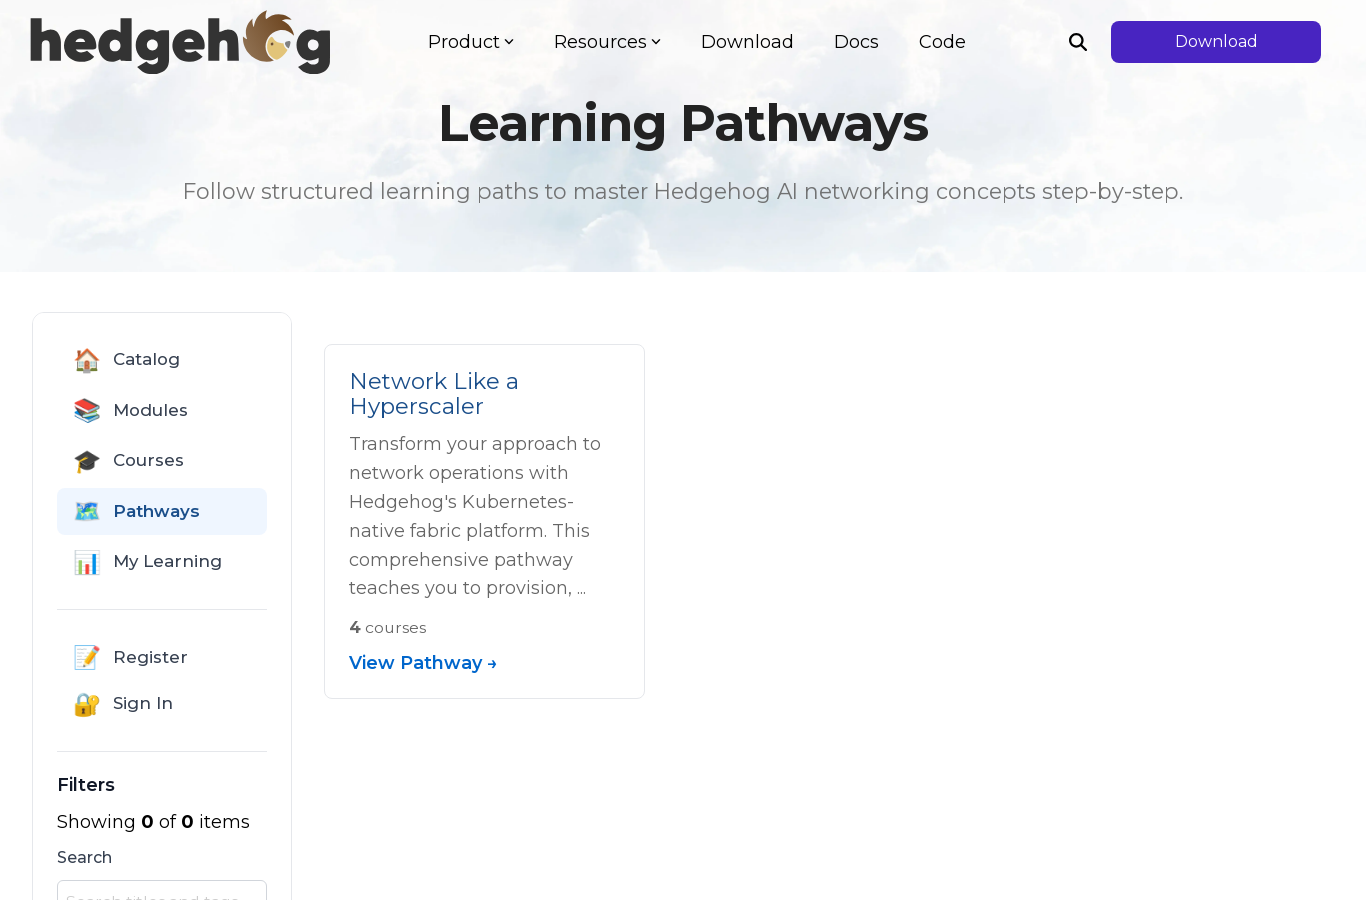